Tests a multi-select dropdown by verifying it supports multiple selections and selecting all available options one by one

Starting URL: https://syntaxprojects.com/basic-select-dropdown-demo.php

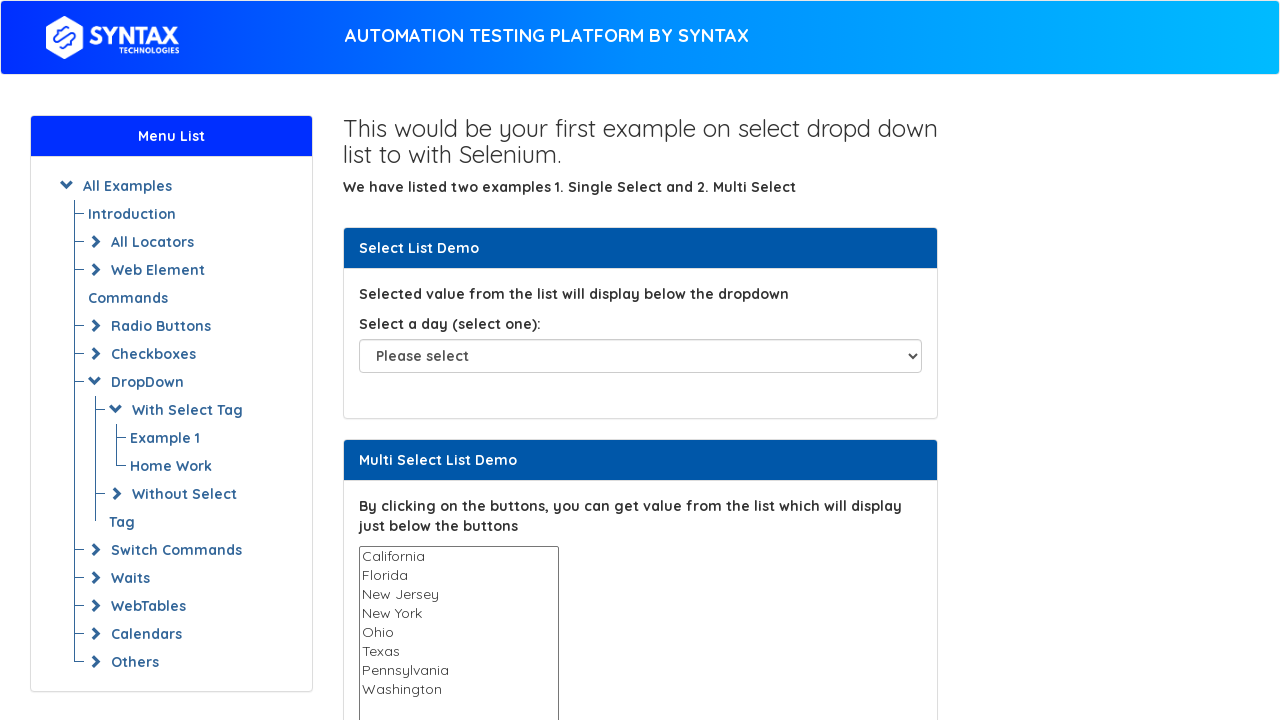

Multi-select dropdown element is visible and ready
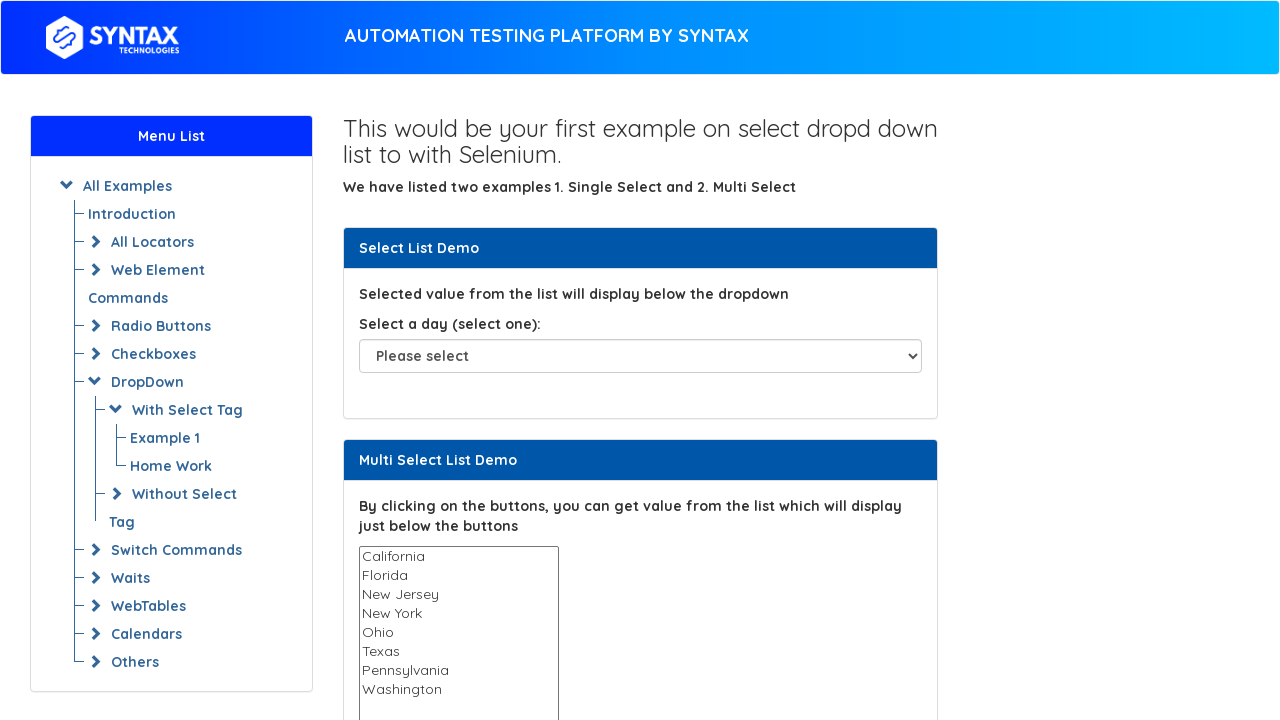

Retrieved all available options from the multi-select dropdown
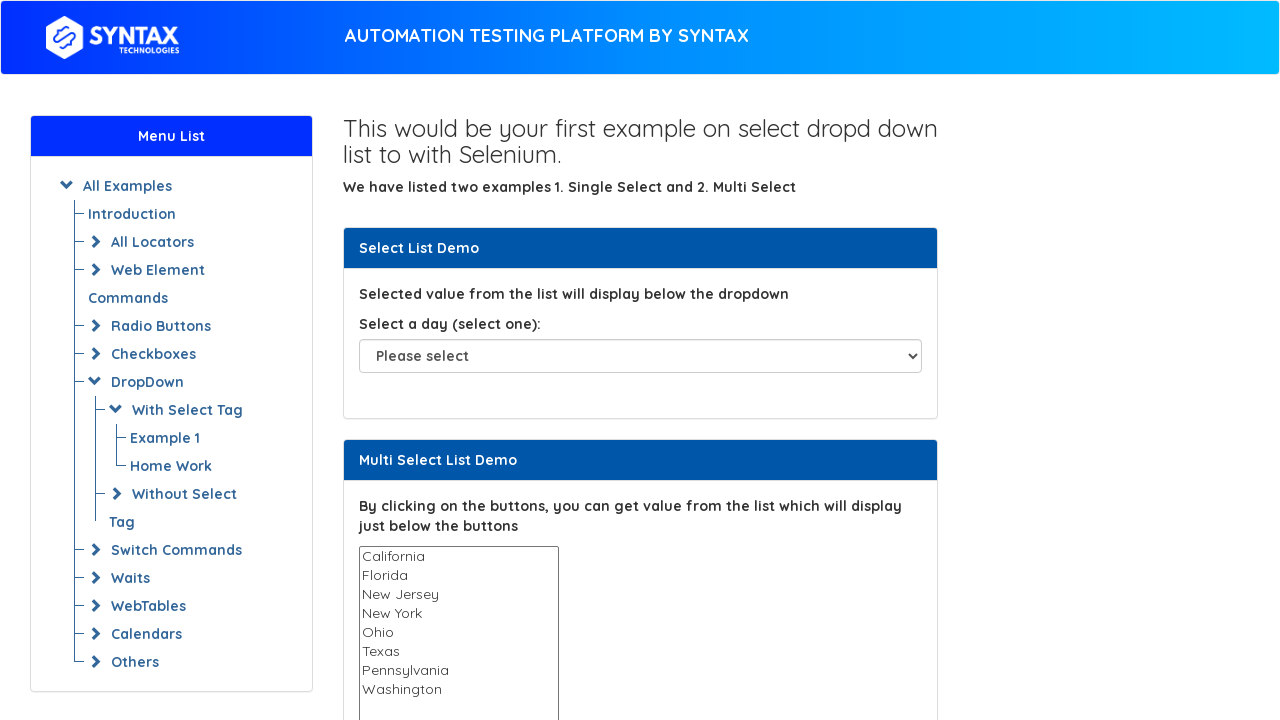

Selected option 'California' from multi-select dropdown on #multi-select
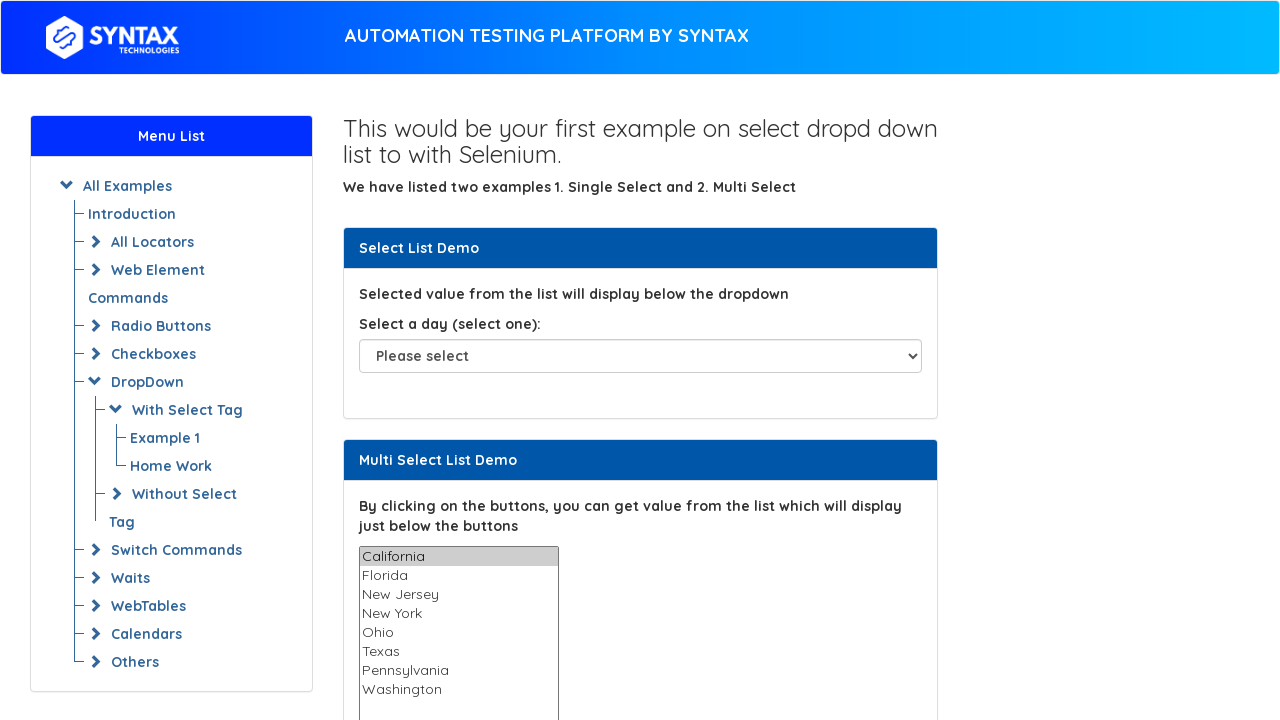

Waited 500ms for dropdown to process selection
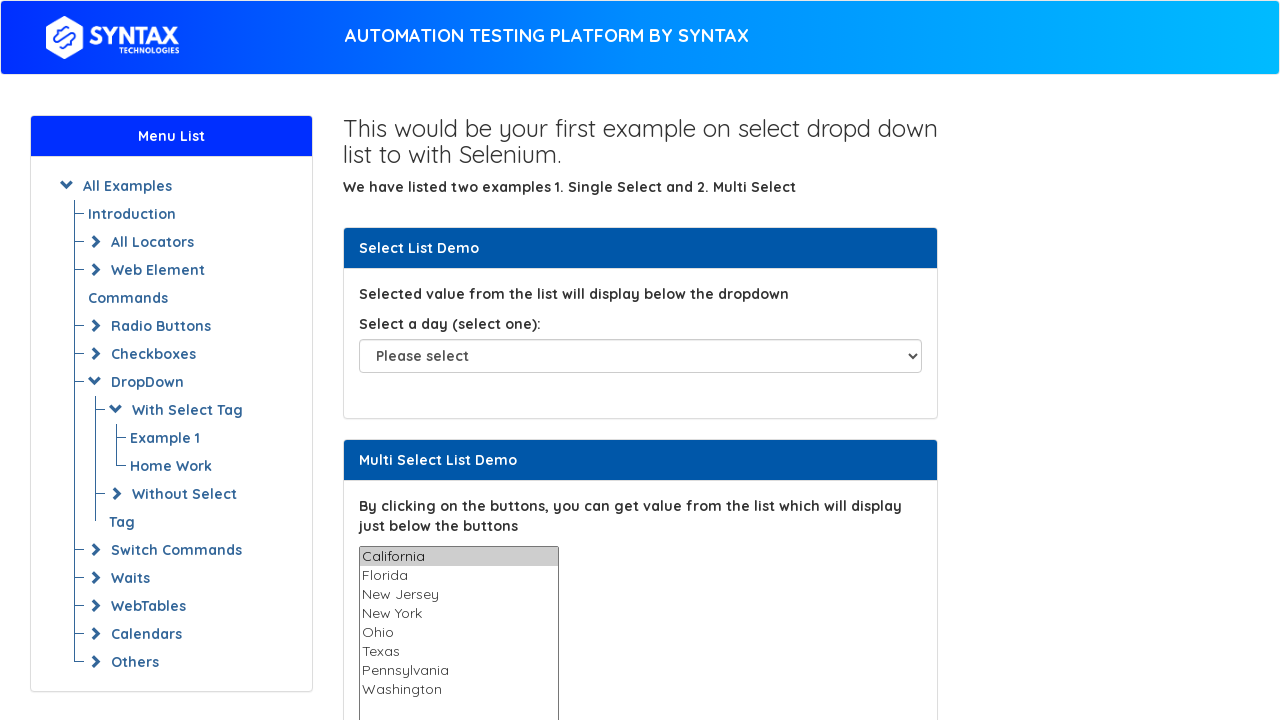

Selected option 'Florida' from multi-select dropdown on #multi-select
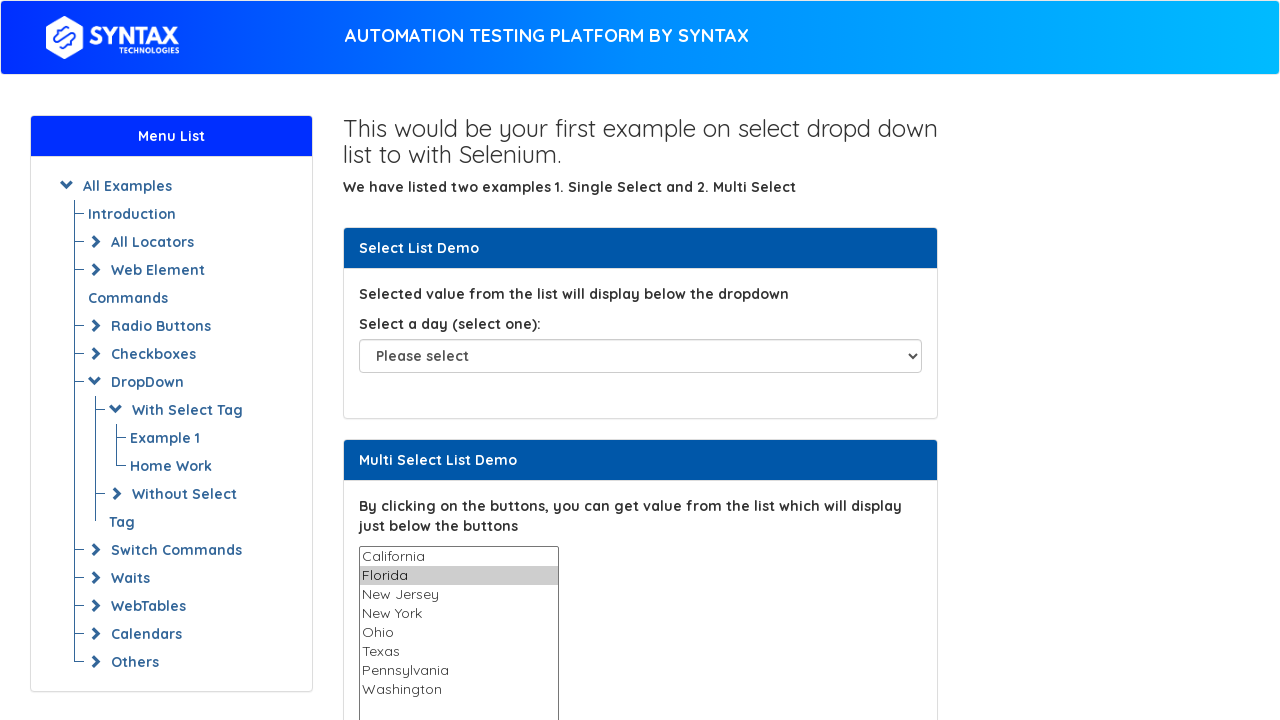

Waited 500ms for dropdown to process selection
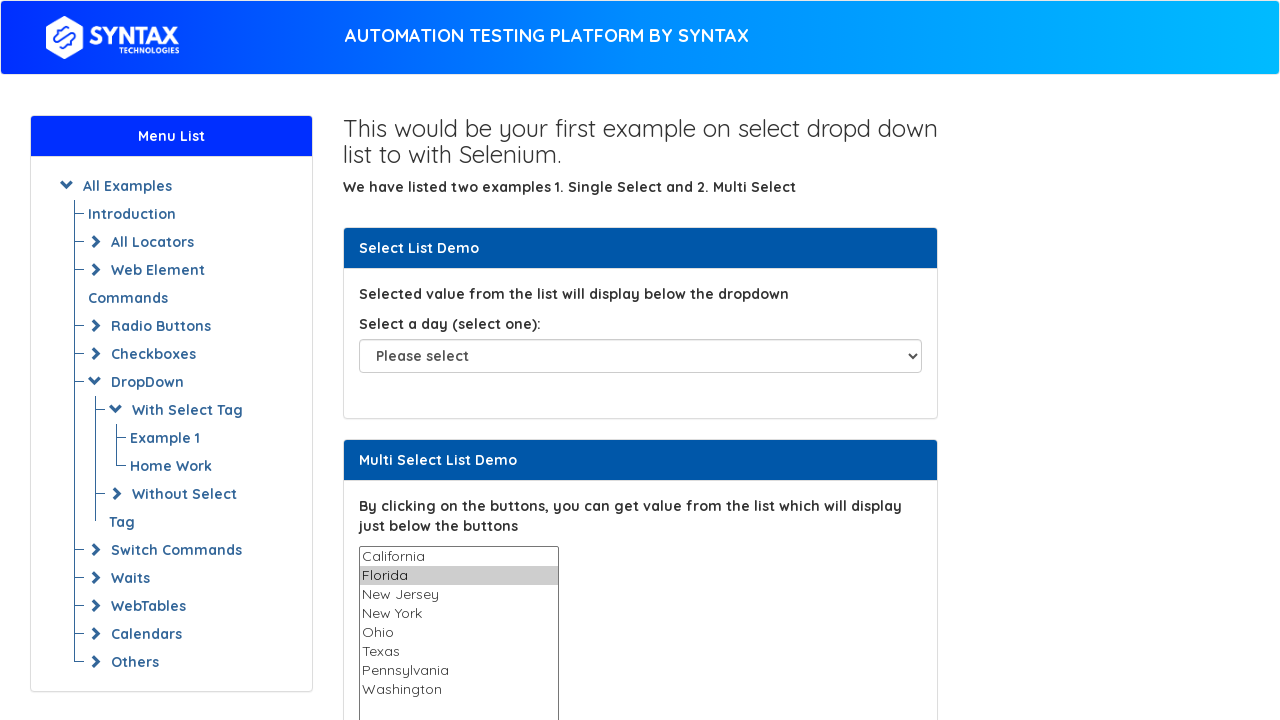

Selected option 'New Jersey' from multi-select dropdown on #multi-select
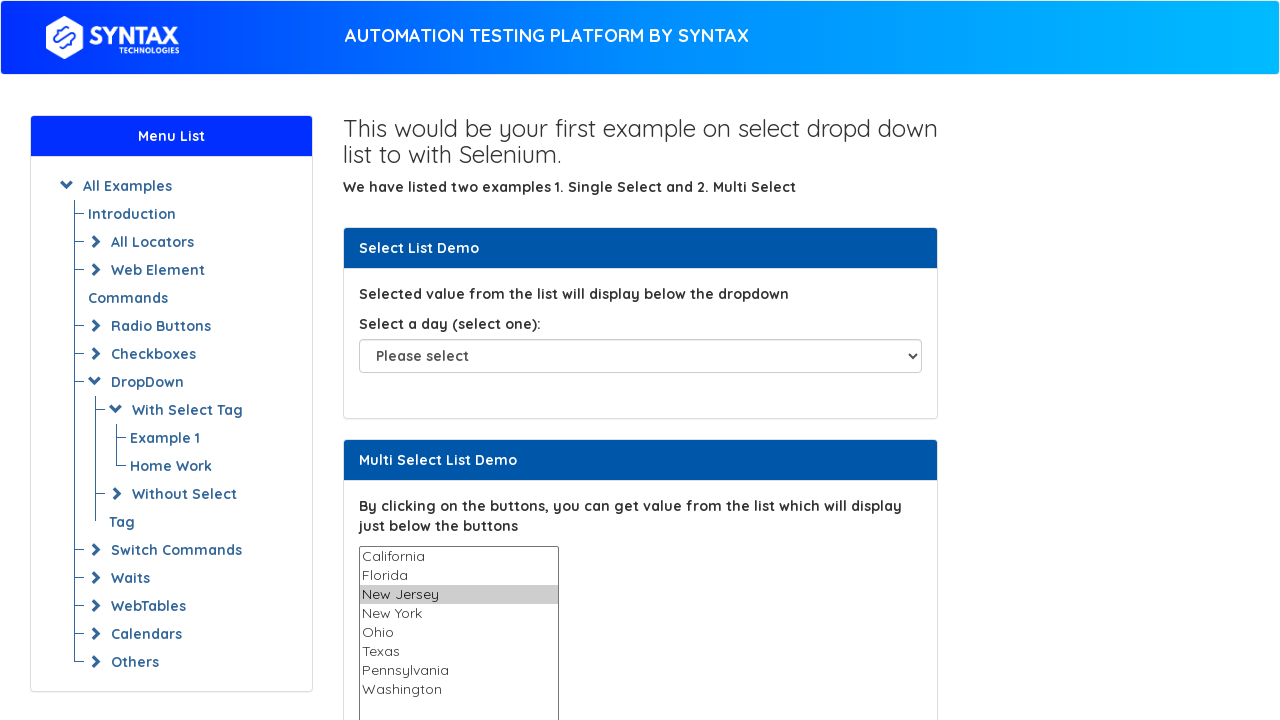

Waited 500ms for dropdown to process selection
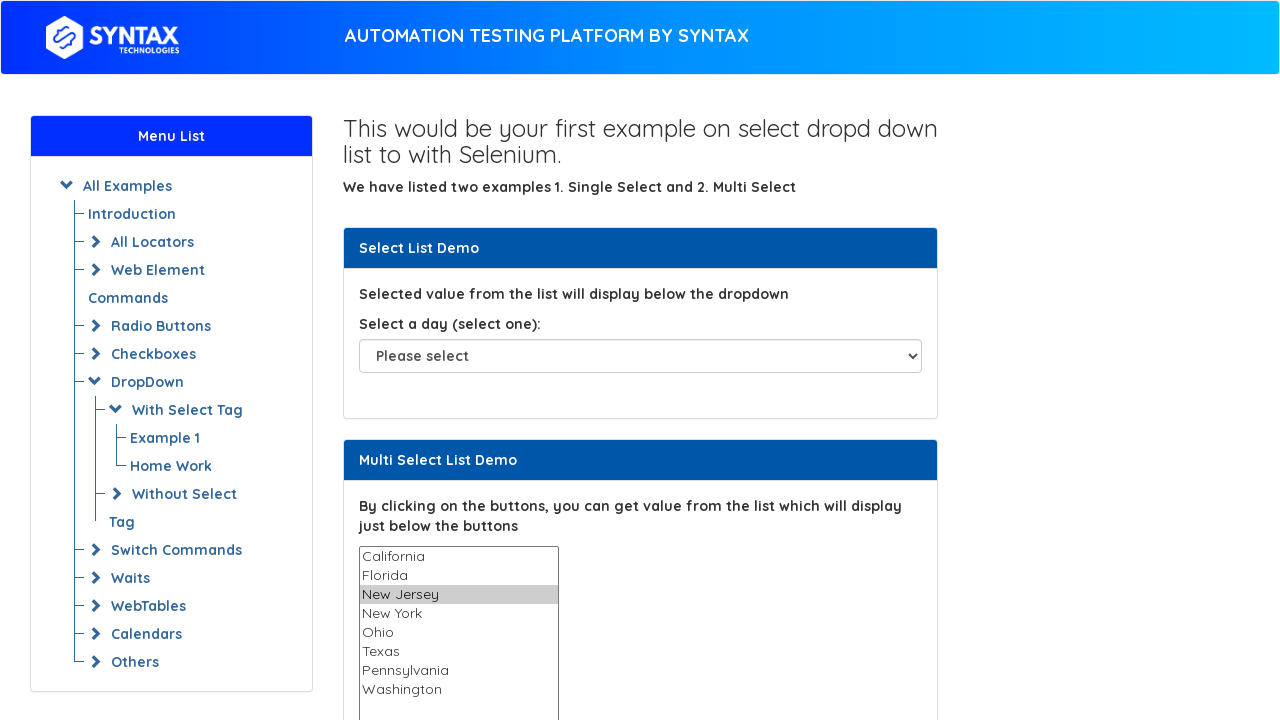

Selected option 'New York' from multi-select dropdown on #multi-select
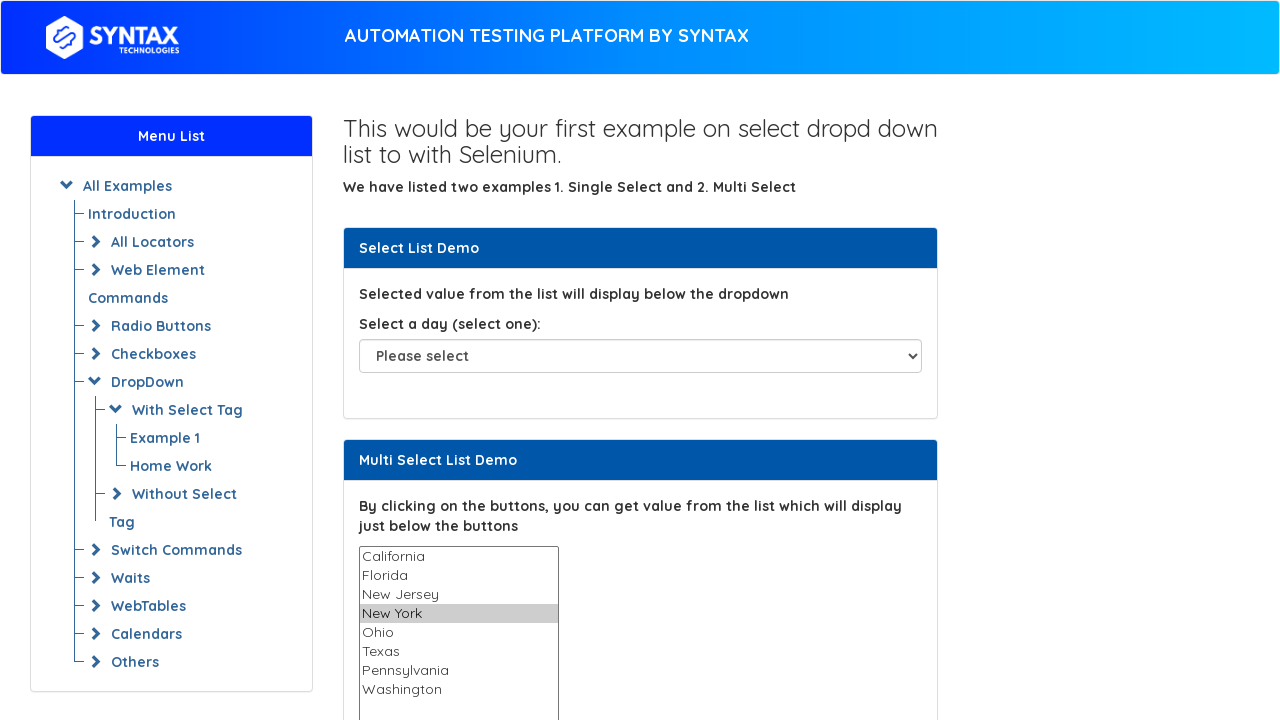

Waited 500ms for dropdown to process selection
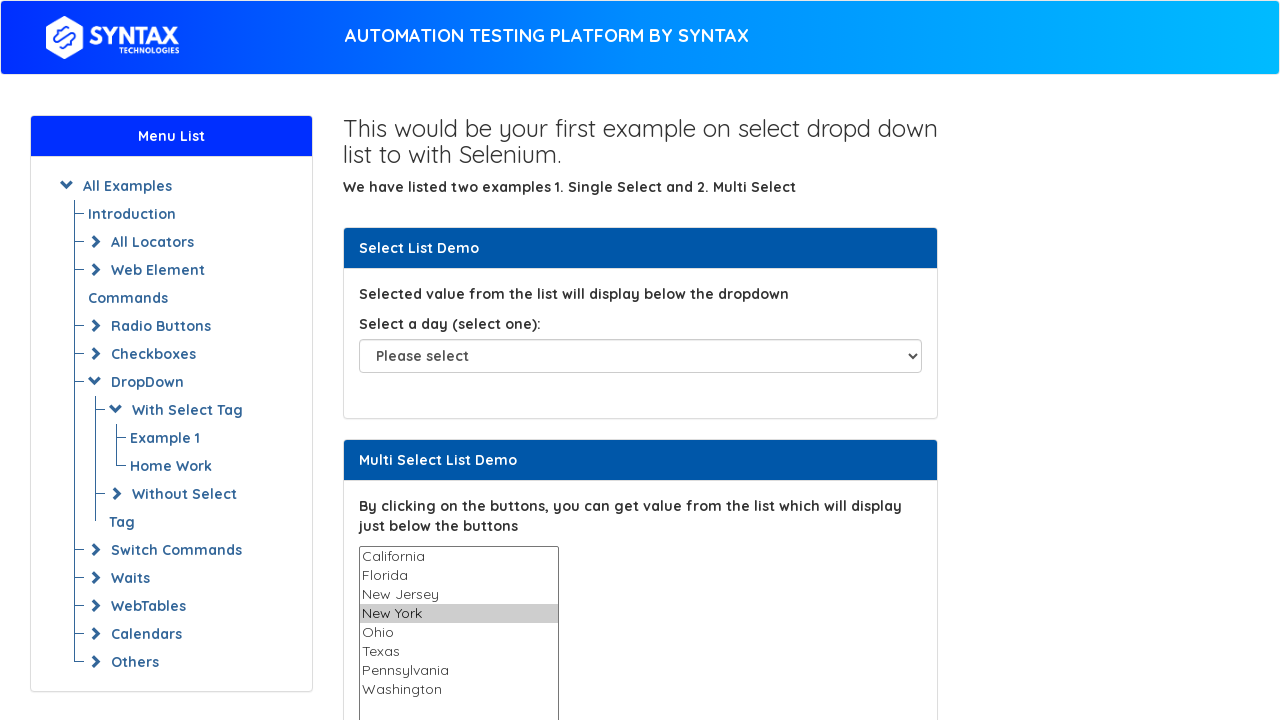

Selected option 'Ohio' from multi-select dropdown on #multi-select
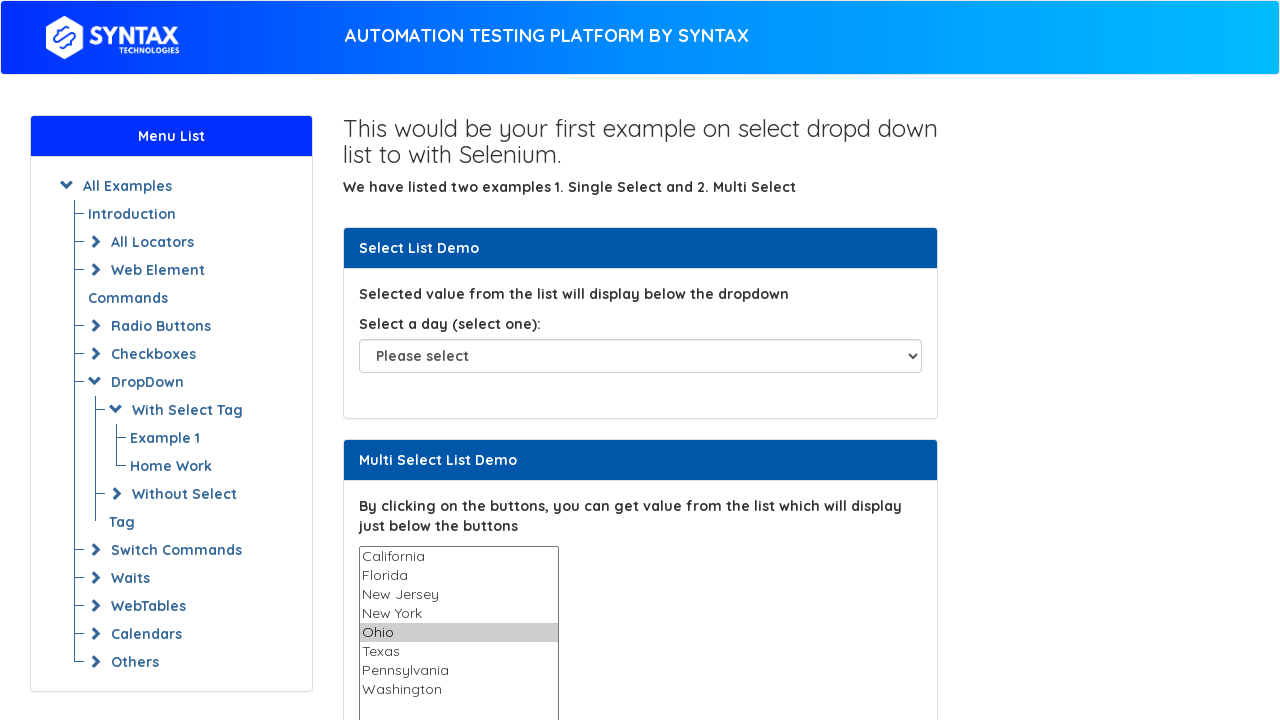

Waited 500ms for dropdown to process selection
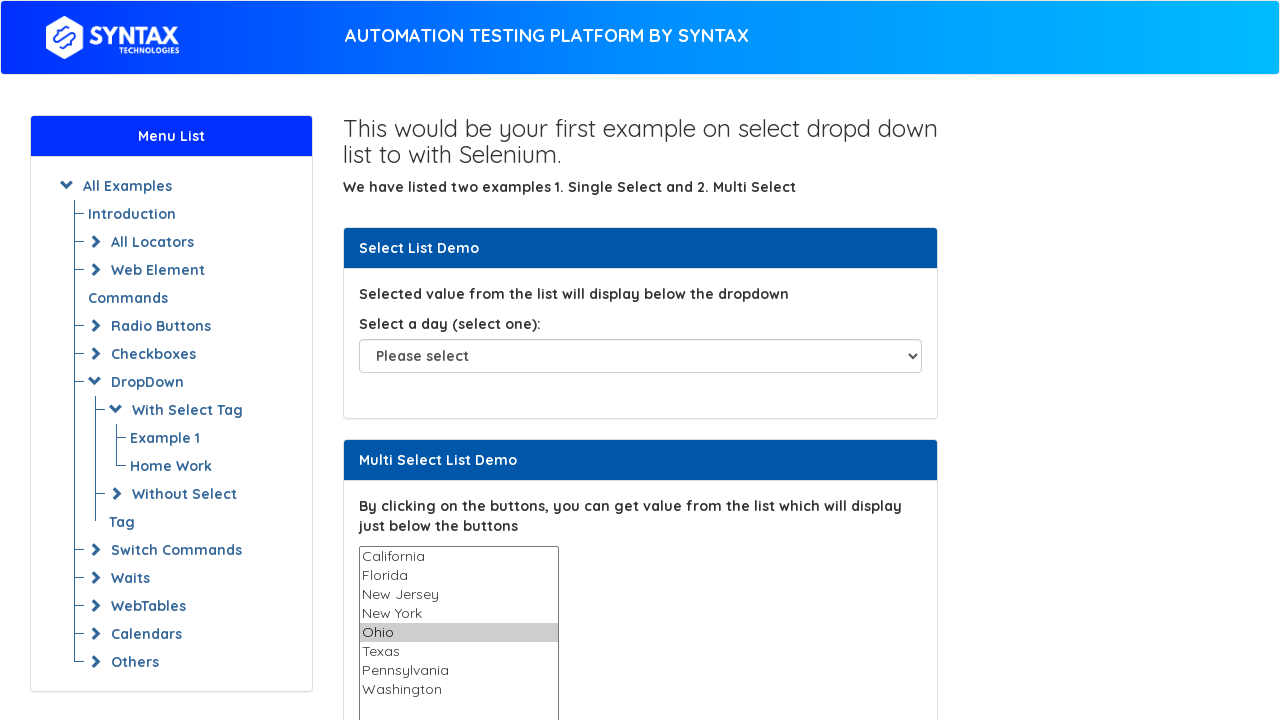

Selected option 'Texas' from multi-select dropdown on #multi-select
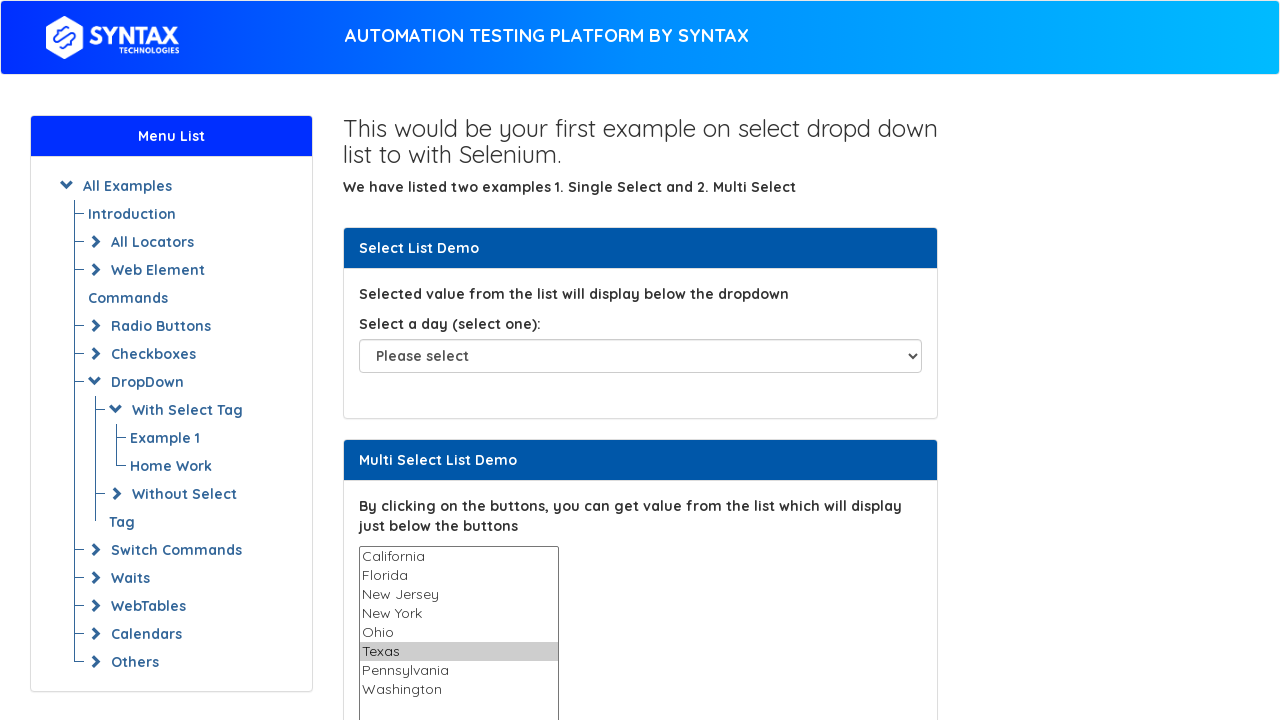

Waited 500ms for dropdown to process selection
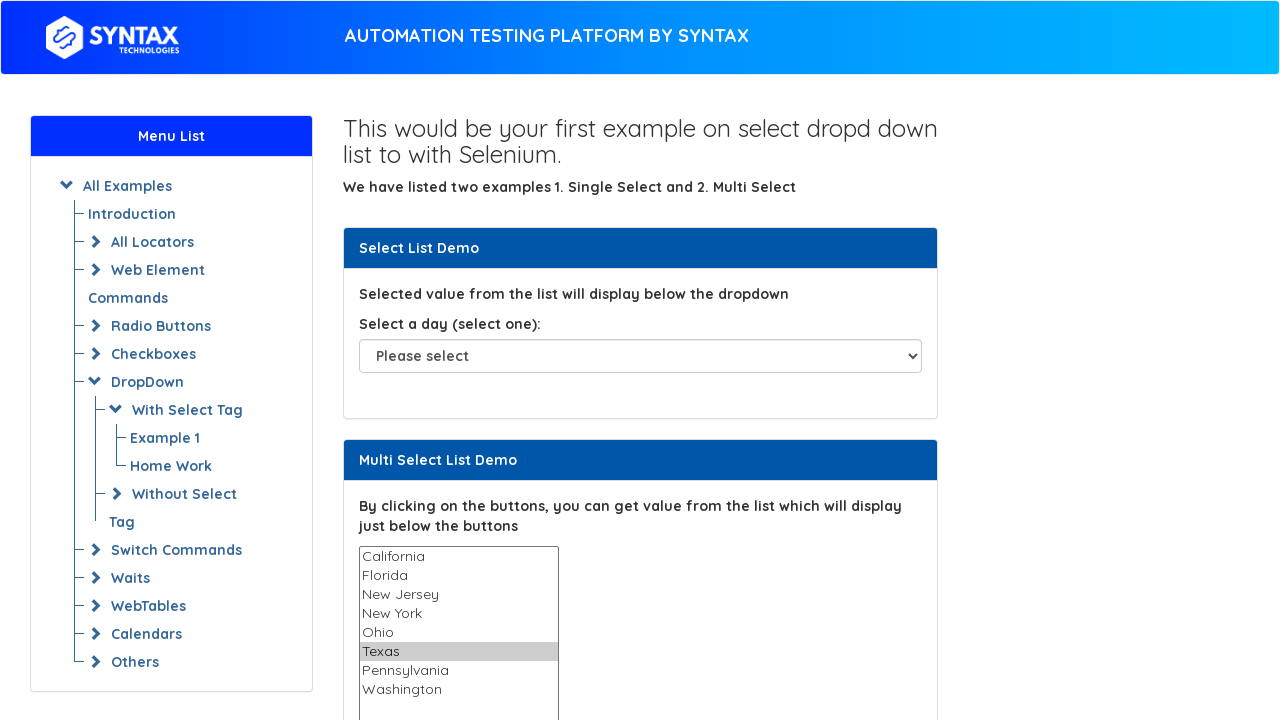

Selected option 'Pennsylvania' from multi-select dropdown on #multi-select
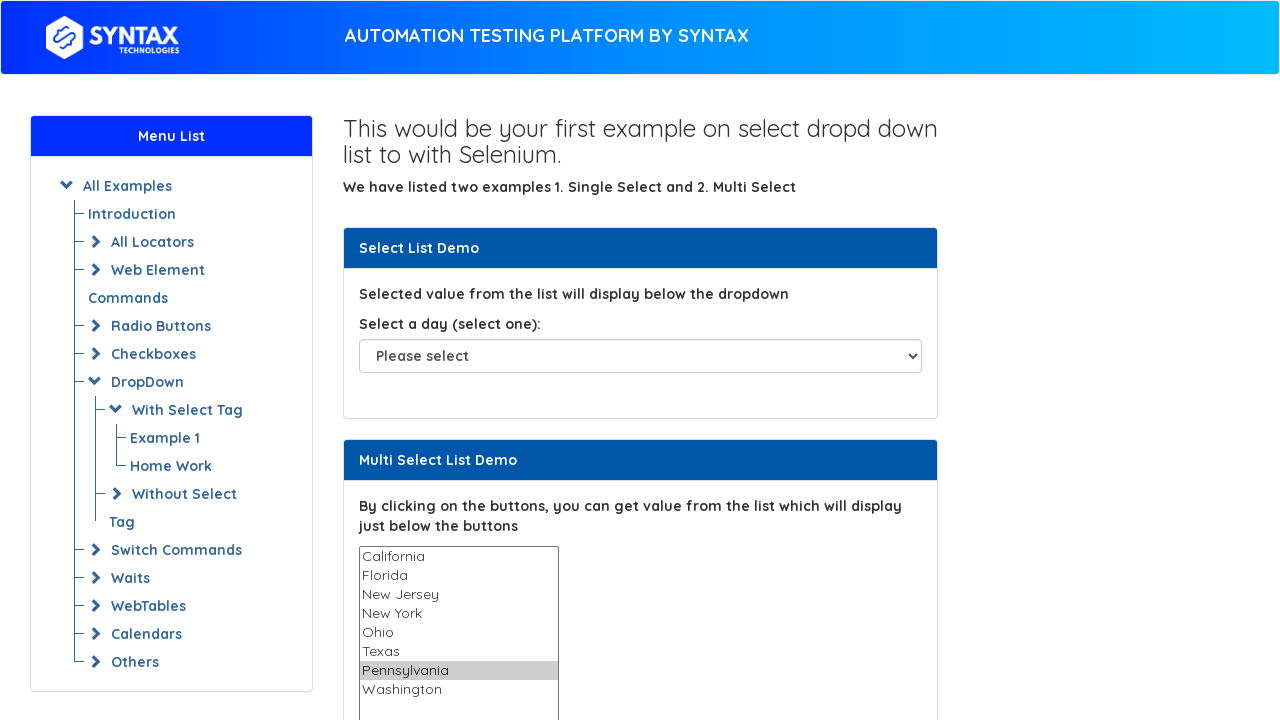

Waited 500ms for dropdown to process selection
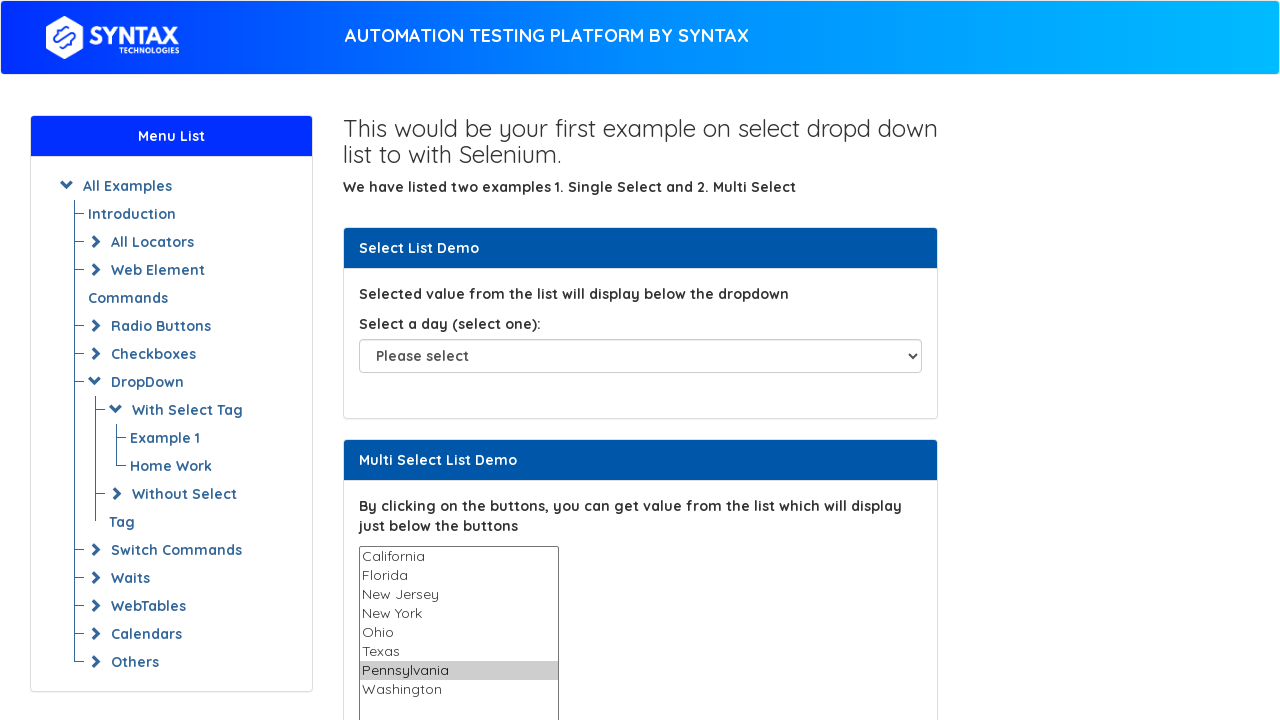

Selected option 'Washington' from multi-select dropdown on #multi-select
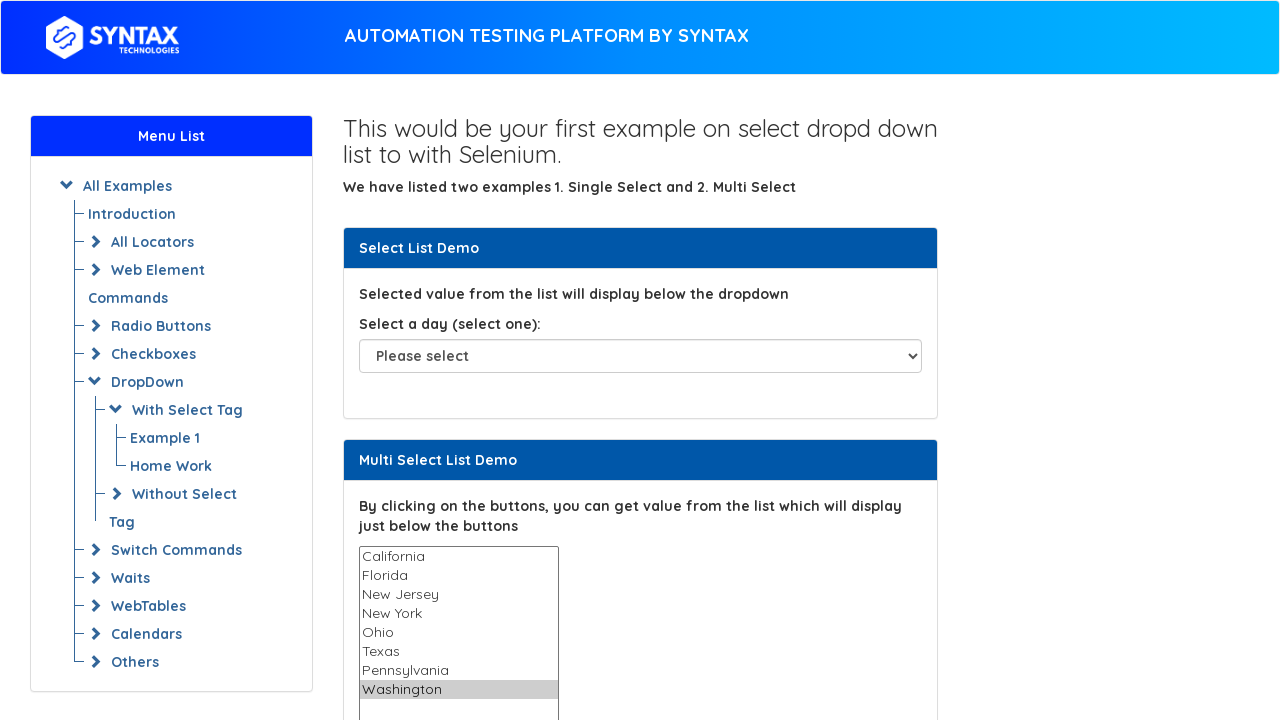

Waited 500ms for dropdown to process selection
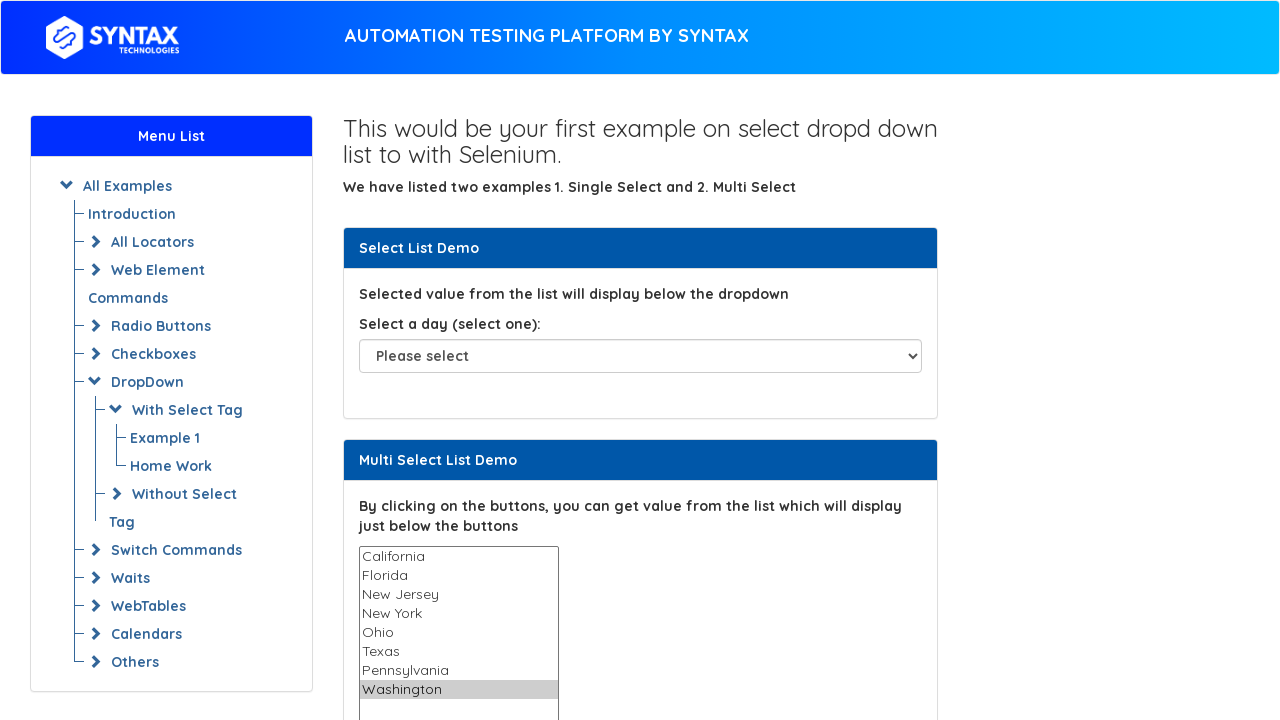

Collected all option values from the multi-select dropdown
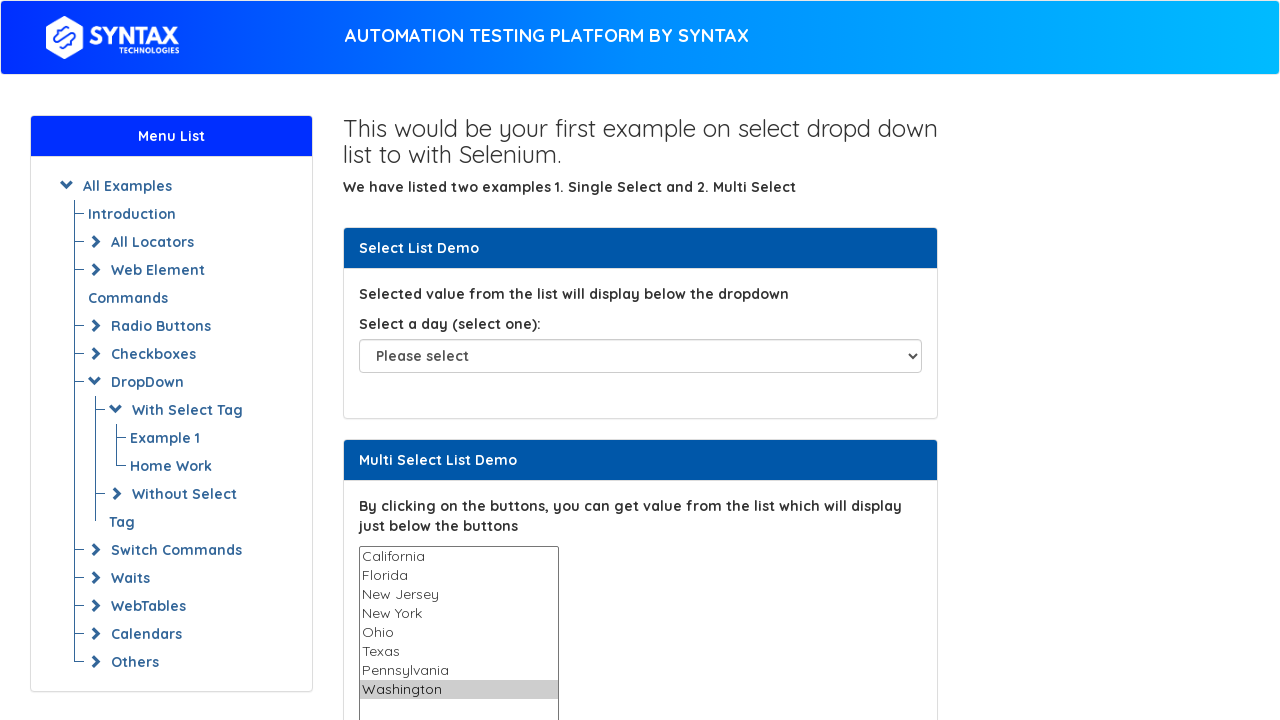

Selected all available options at once in the multi-select dropdown on #multi-select
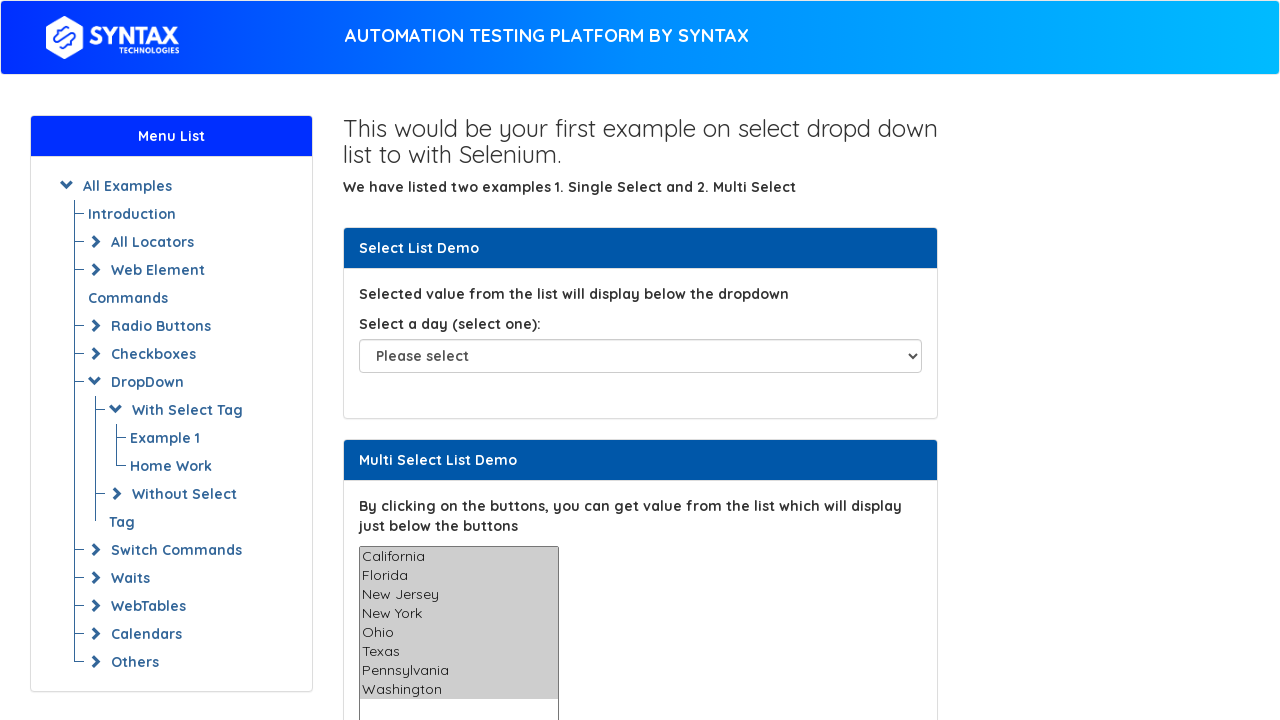

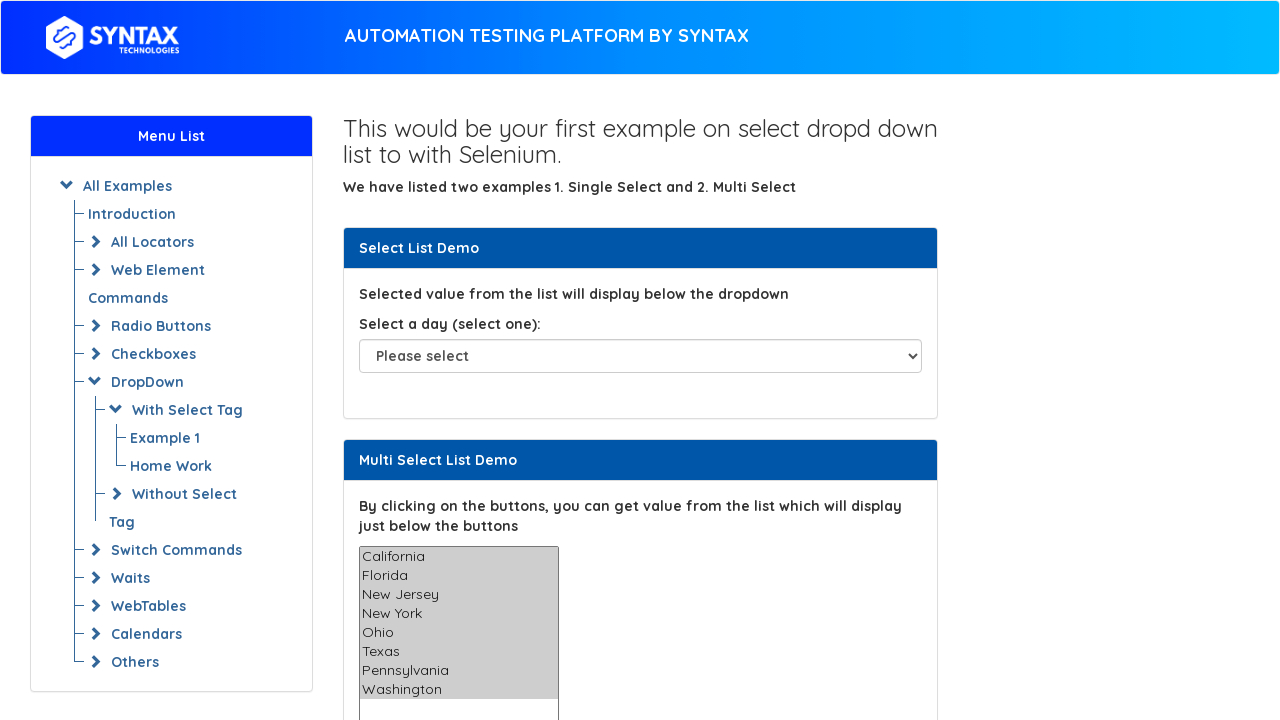